Tests form validation by entering invalid phone numbers and verifying that the form shows validation errors

Starting URL: https://demoqa.com/automation-practice-form

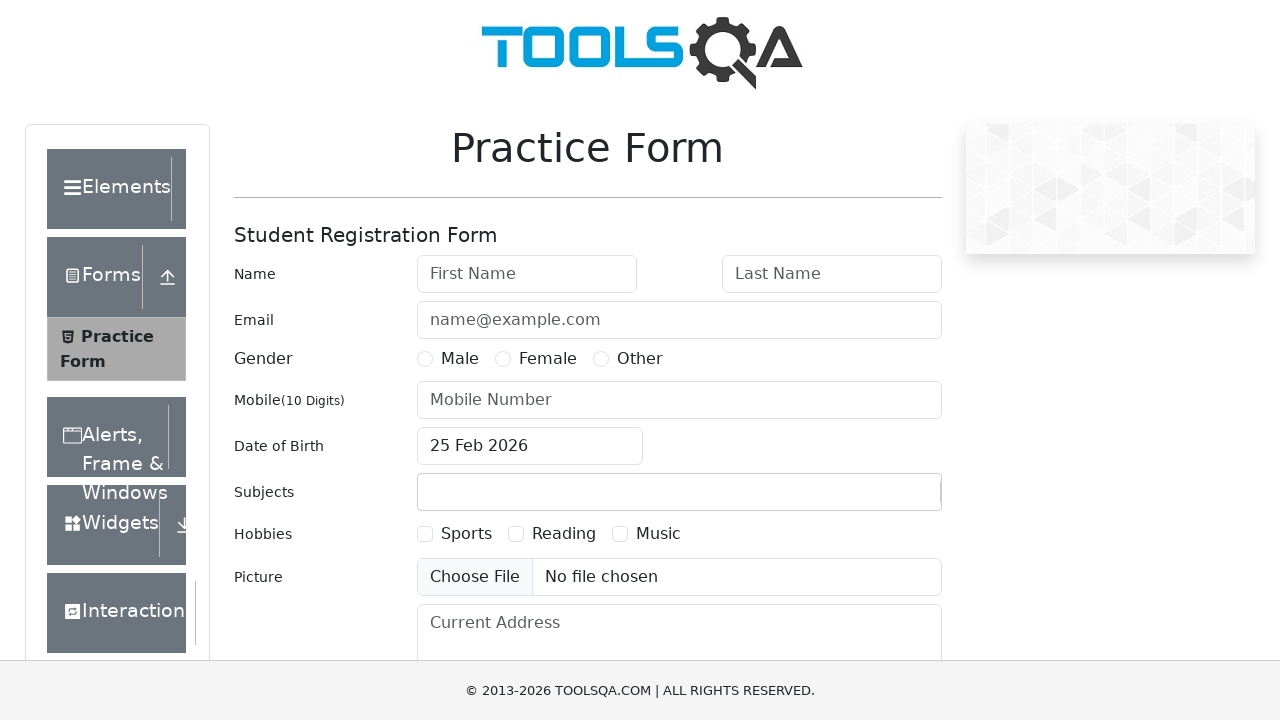

Filled first name field with 'Alice' on #firstName
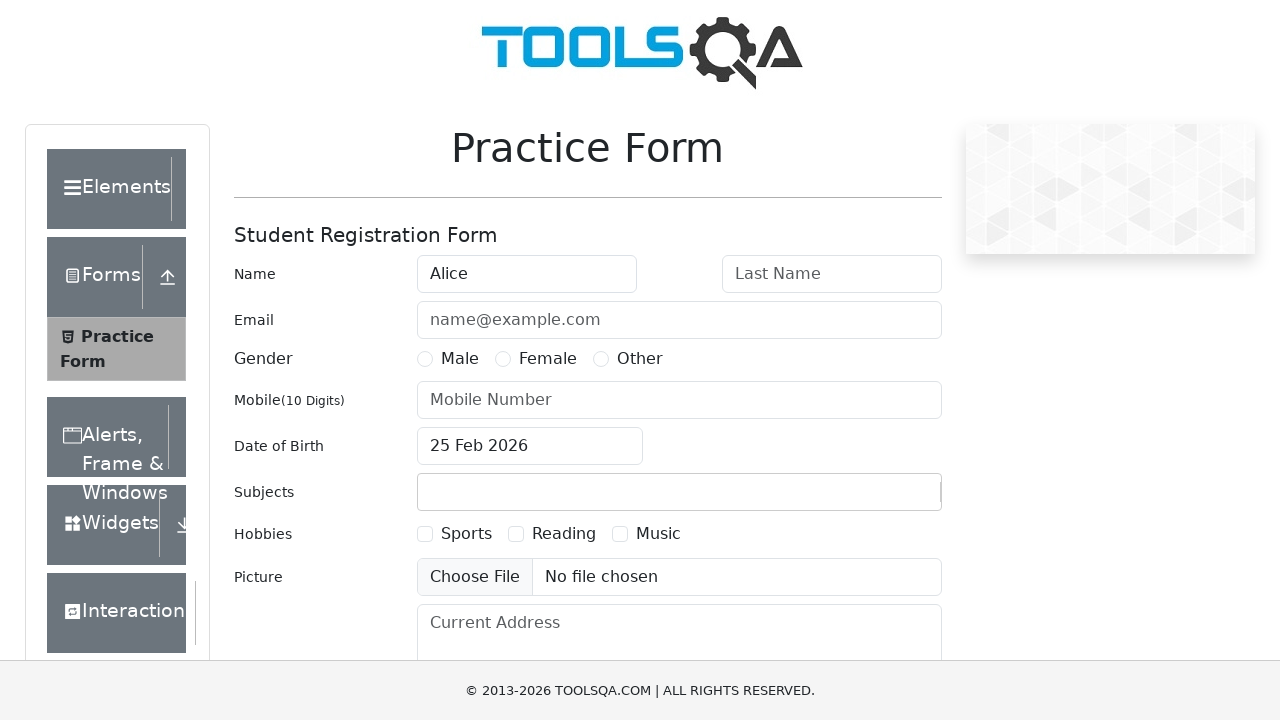

Filled last name field with 'Johnson' on #lastName
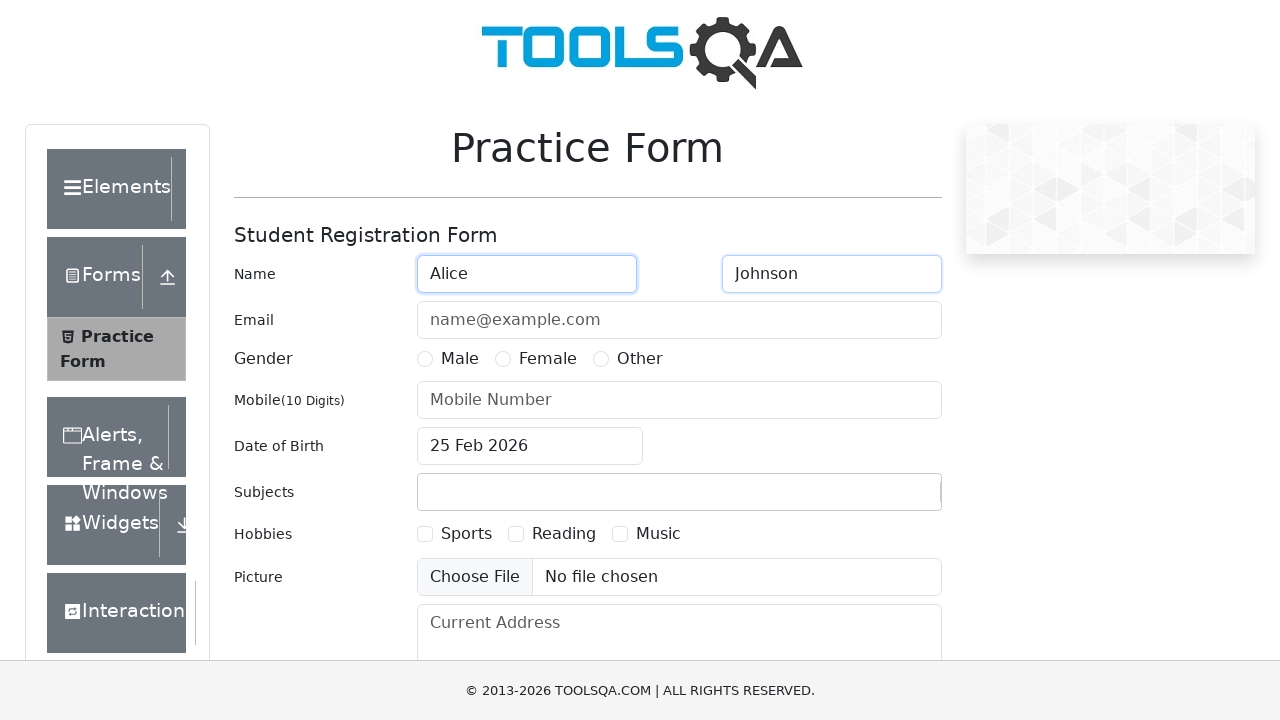

Selected Female gender option at (548, 359) on label[for='gender-radio-2']
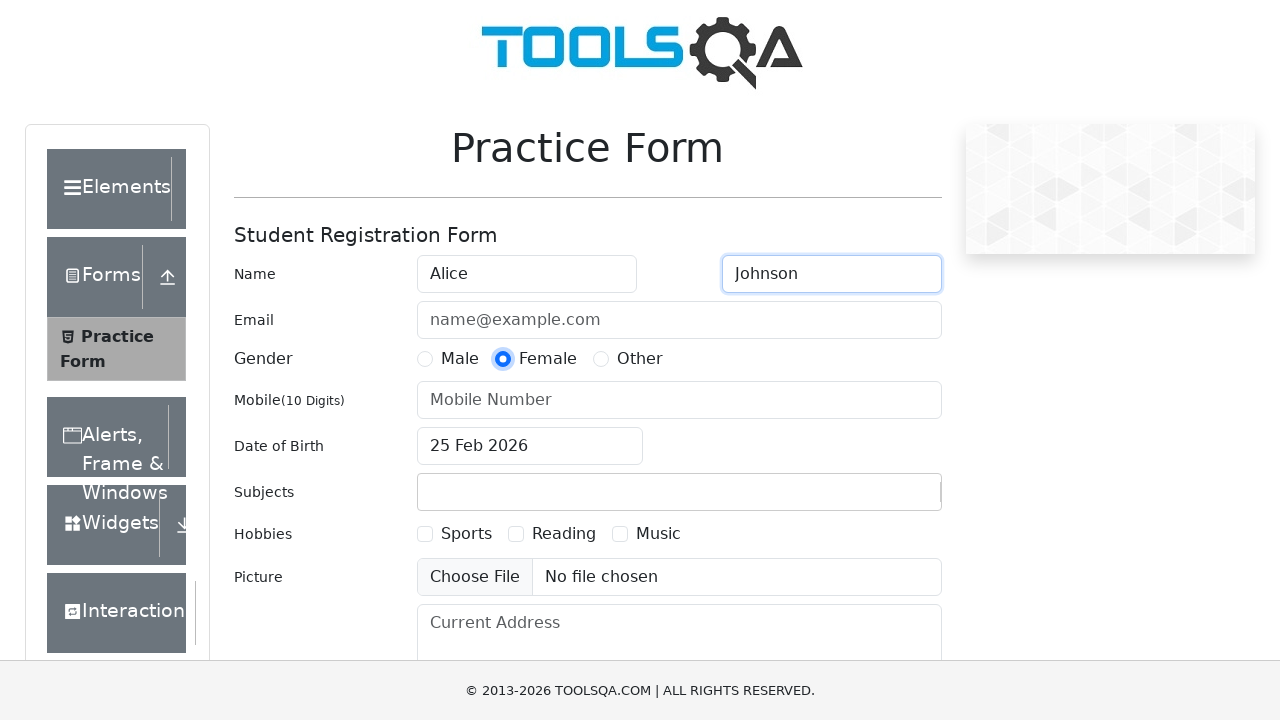

Entered invalid phone number (space only) on #userNumber
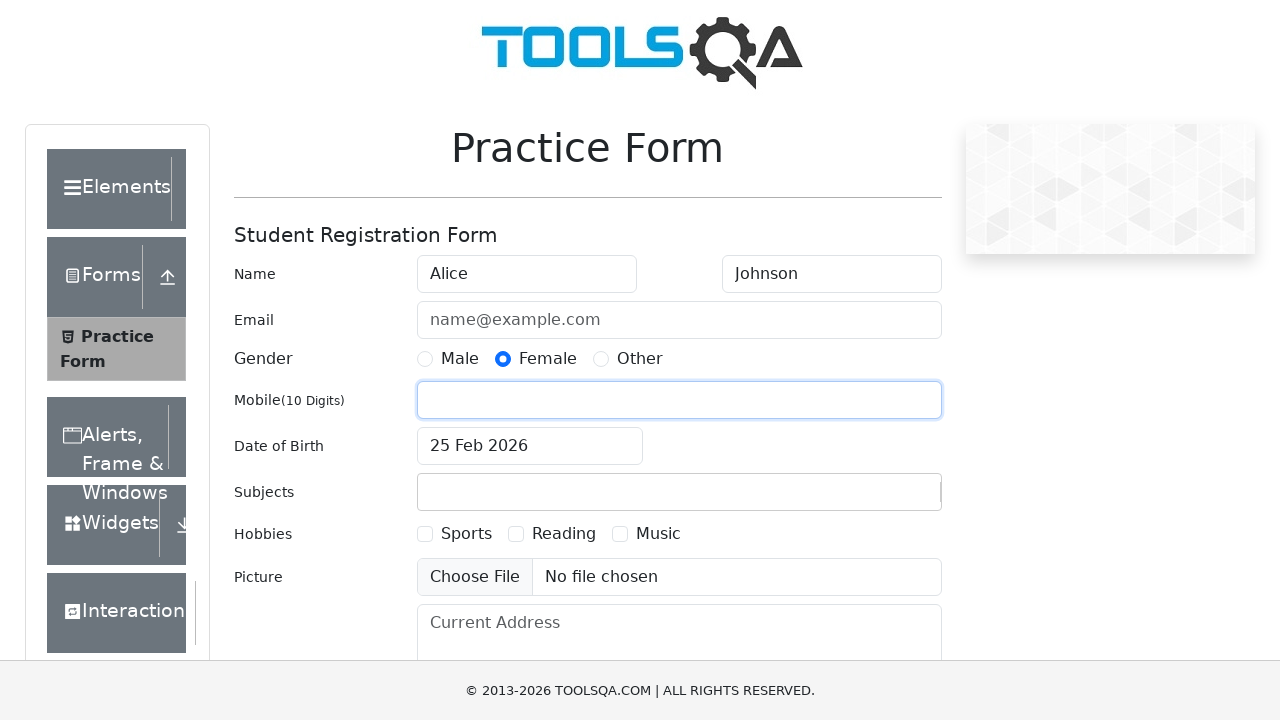

Clicked submit button to attempt form submission at (885, 499) on #submit
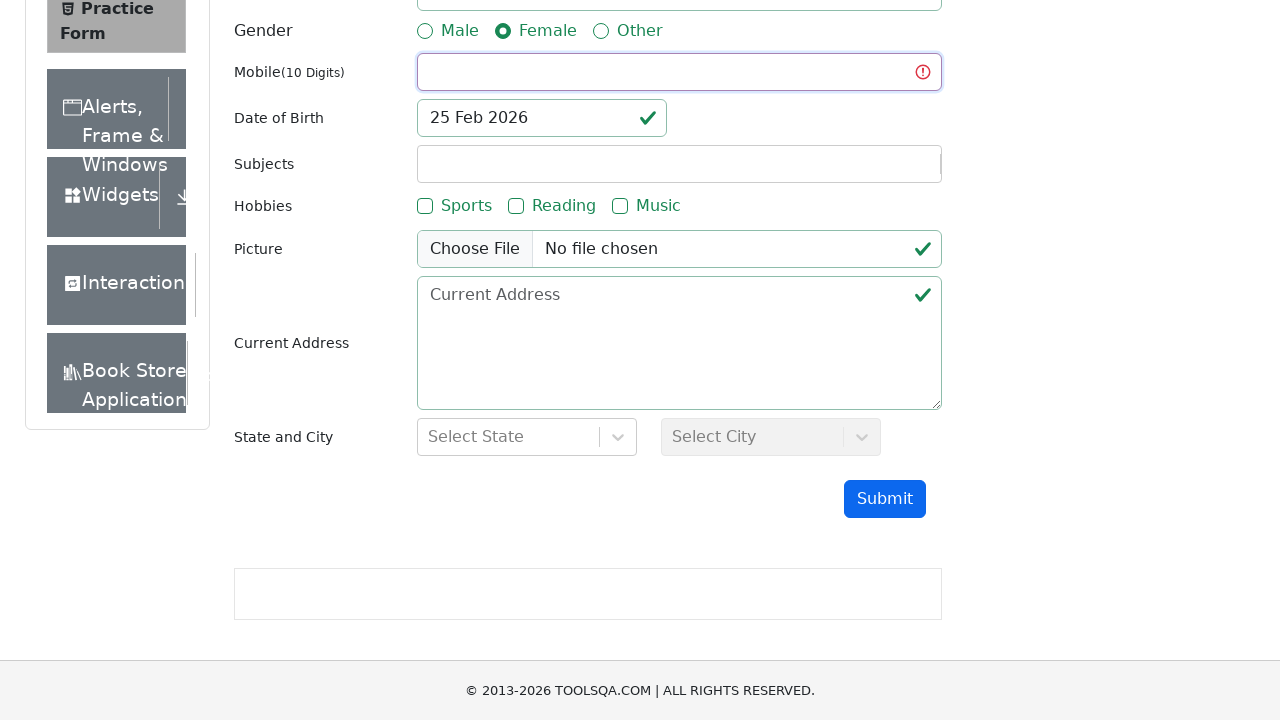

Verified form displays validation error class 'was-validated'
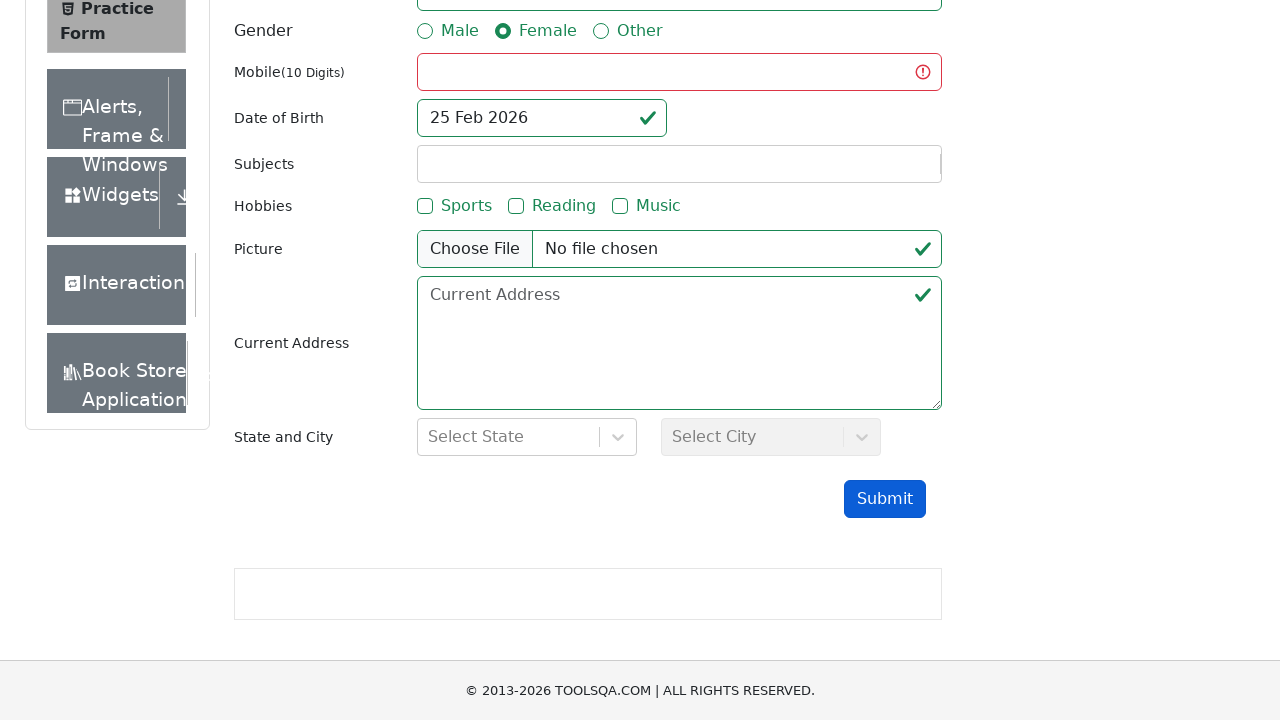

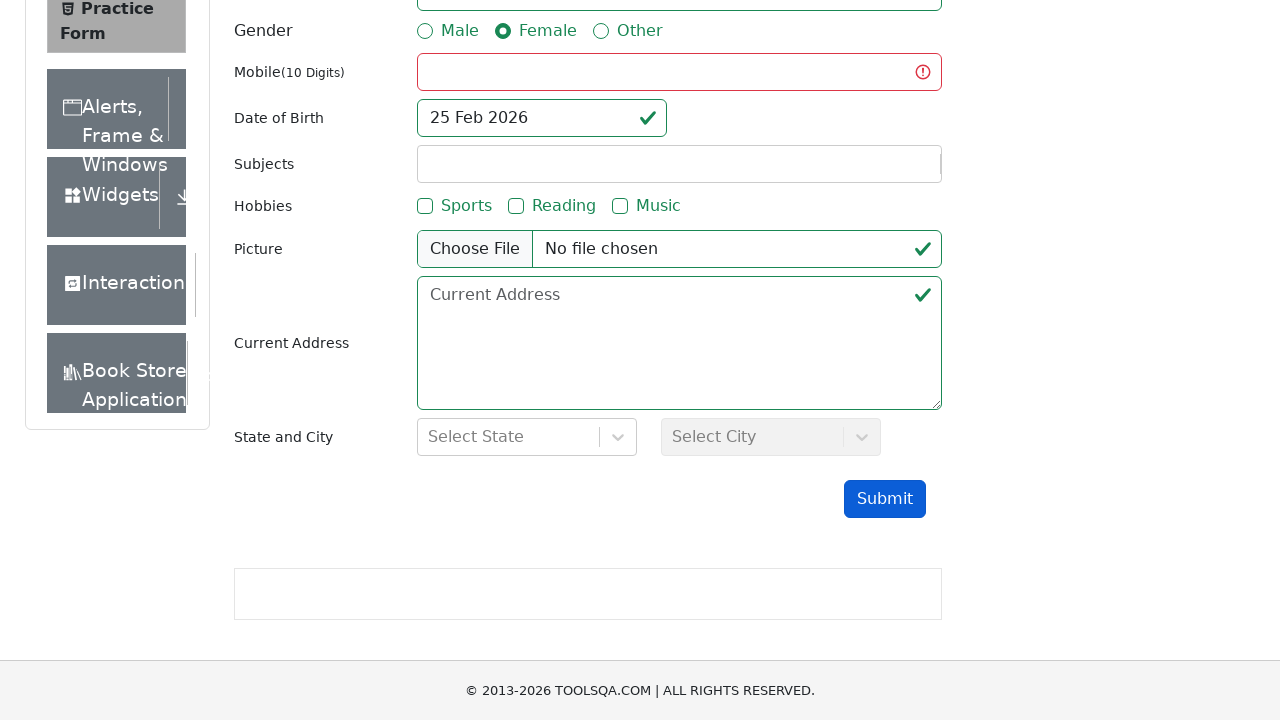